Tests multi-select dropdown functionality by selecting multiple options by index and then deselecting all options

Starting URL: https://www.hyrtutorials.com/p/html-dropdown-elements-practice.html

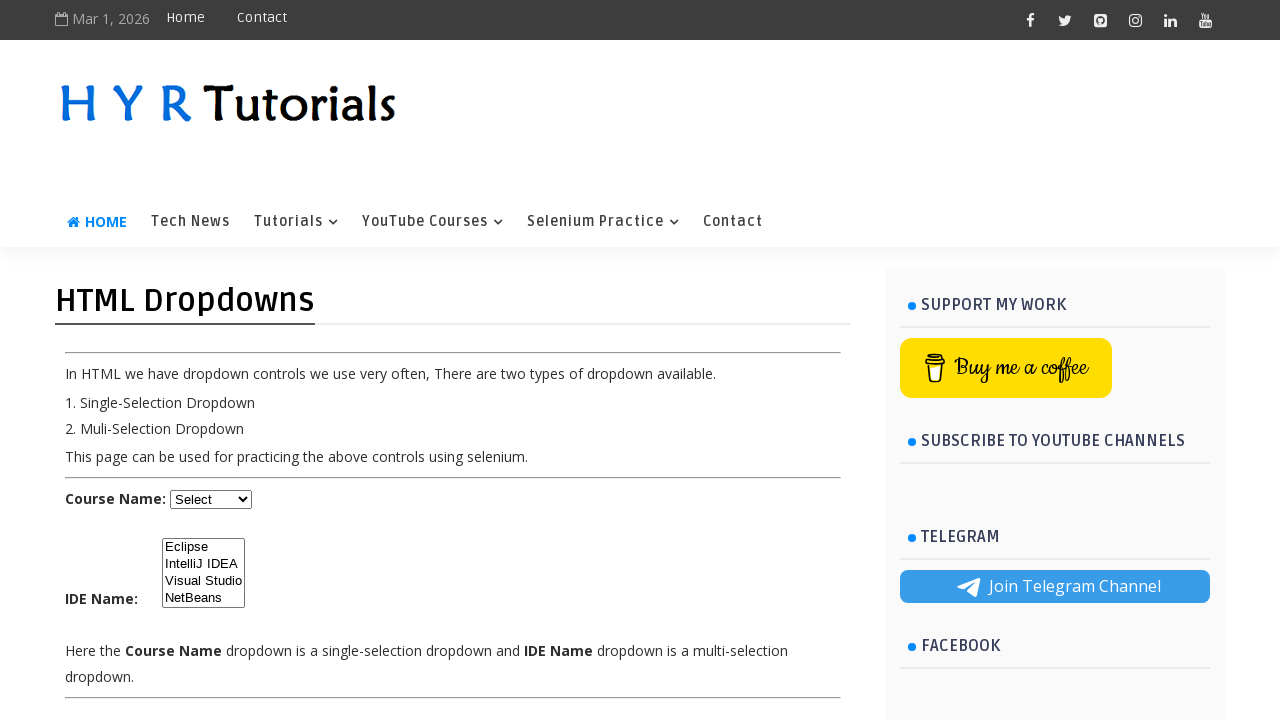

Waited for multi-select dropdown (#ide) to be visible
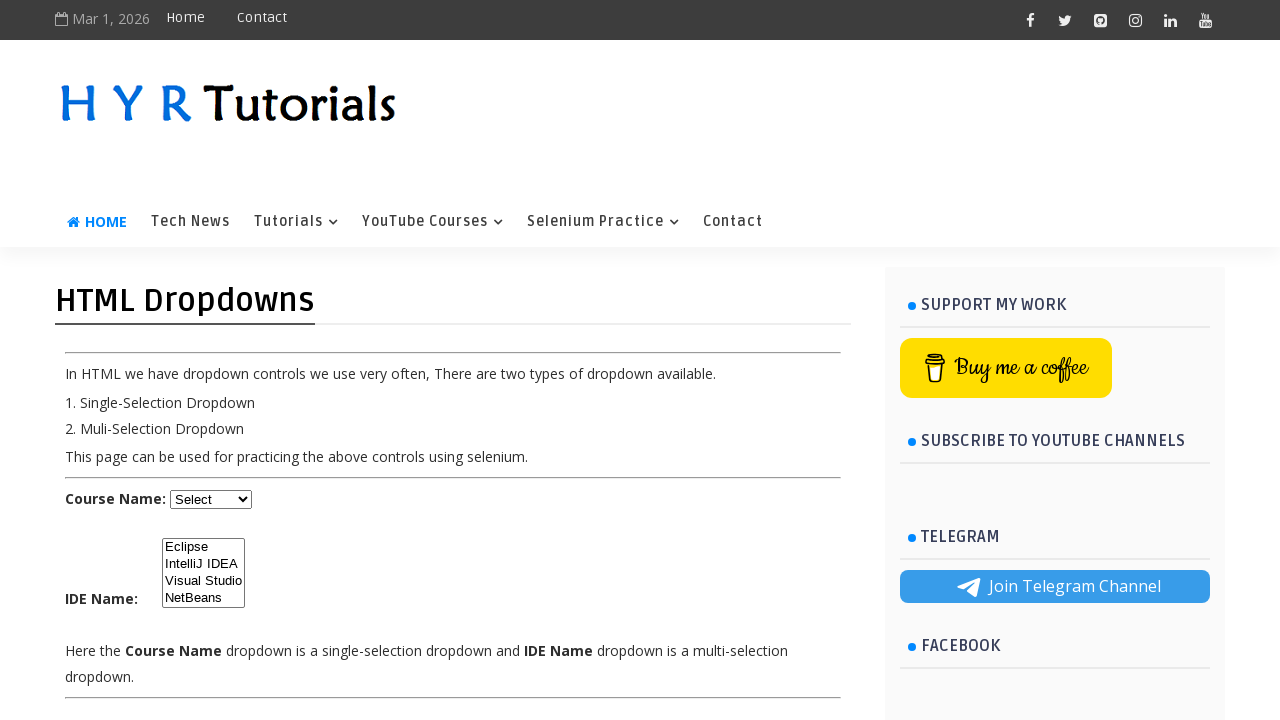

Selected first option (index 0) in multi-select dropdown on #ide
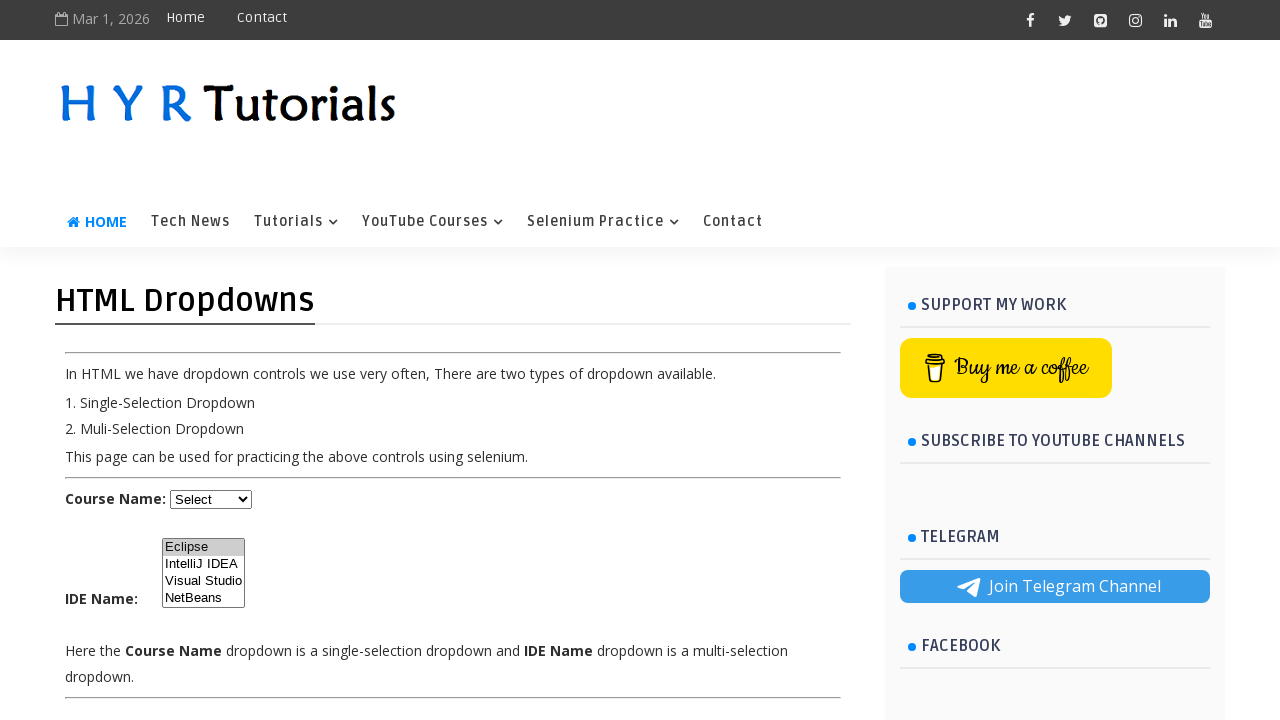

Selected second option (index 1) in multi-select dropdown on #ide
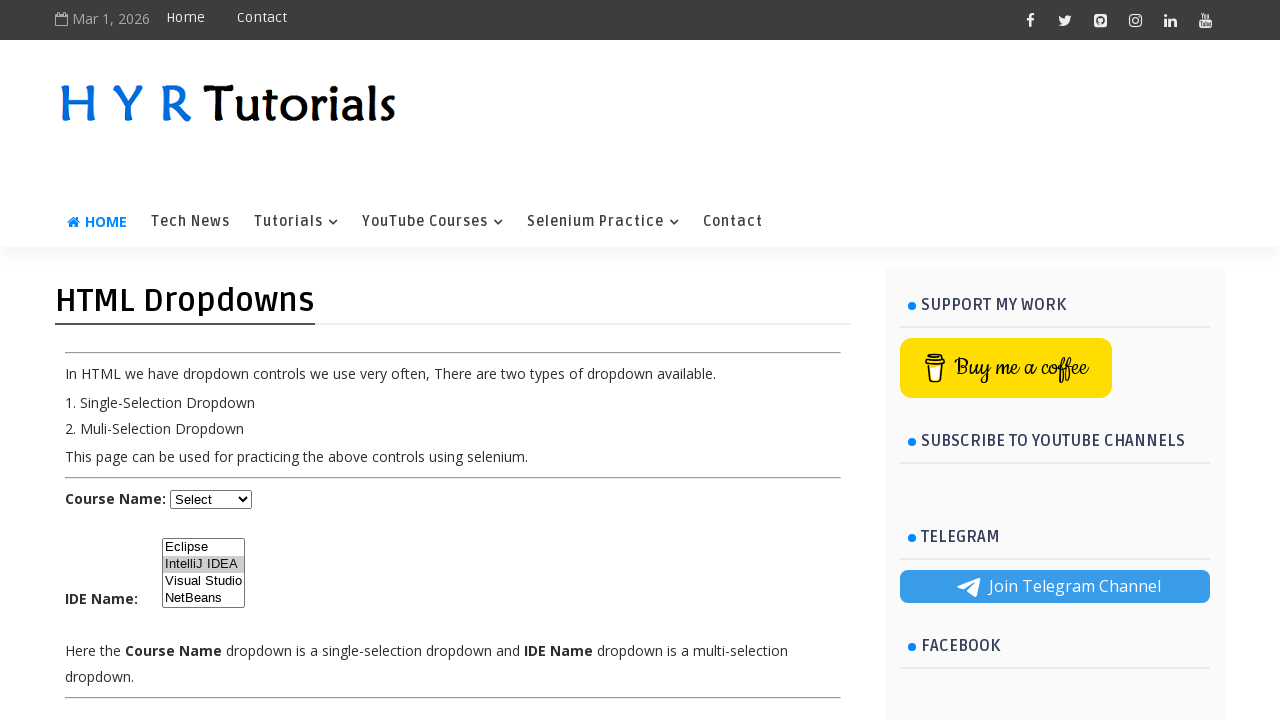

Selected third option (index 2) in multi-select dropdown on #ide
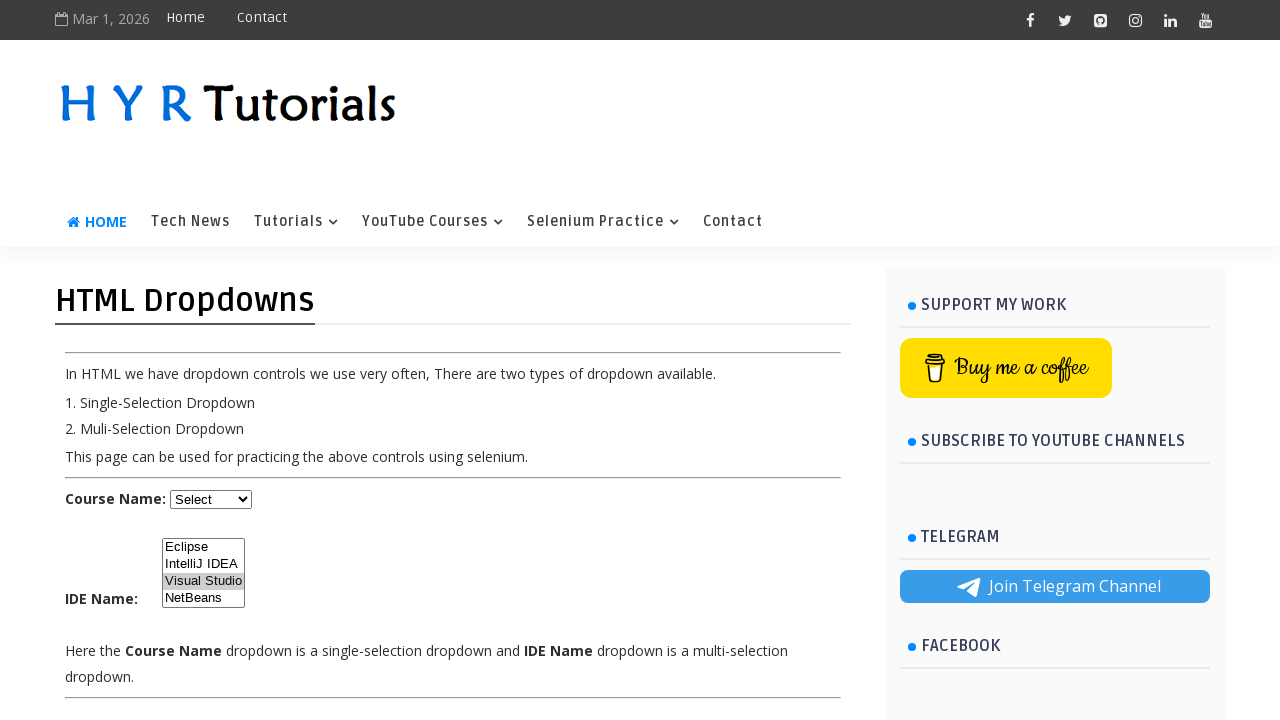

Deselected all options in multi-select dropdown on #ide
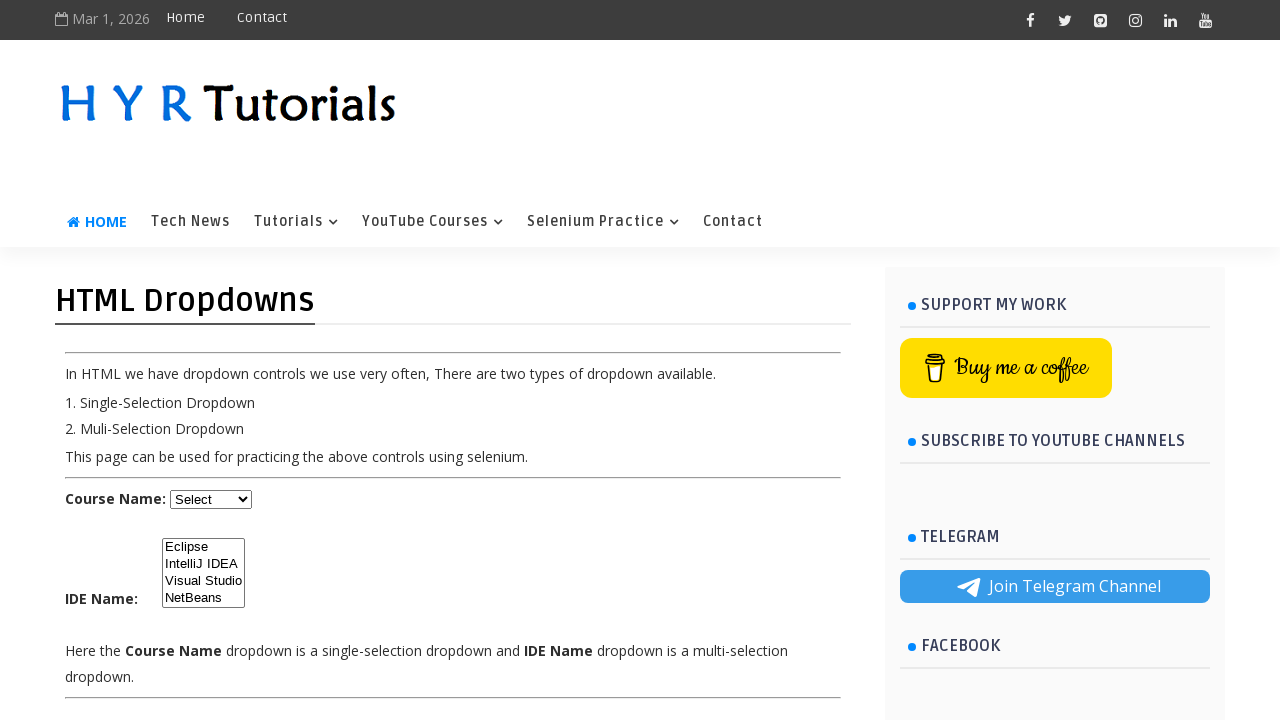

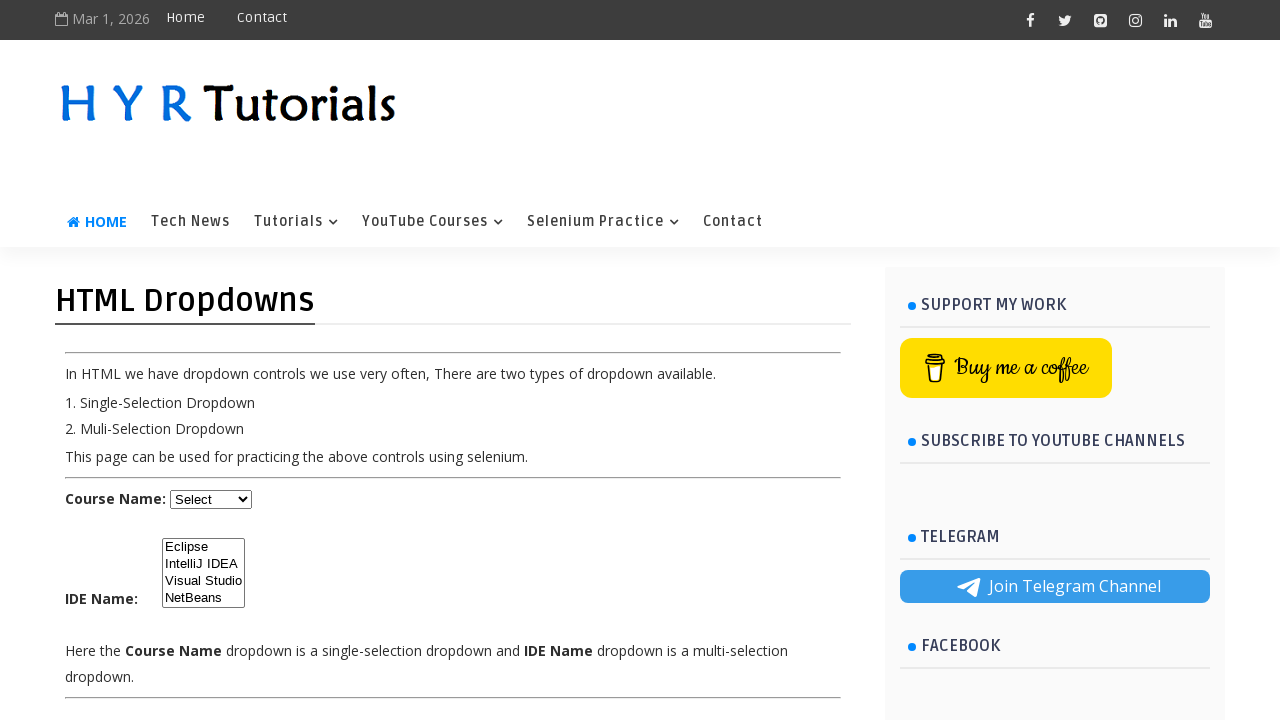